Navigates to OrangeHRM contact sales page and verifies that navigation links are present on the page

Starting URL: https://www.orangehrm.com/contact-sales/

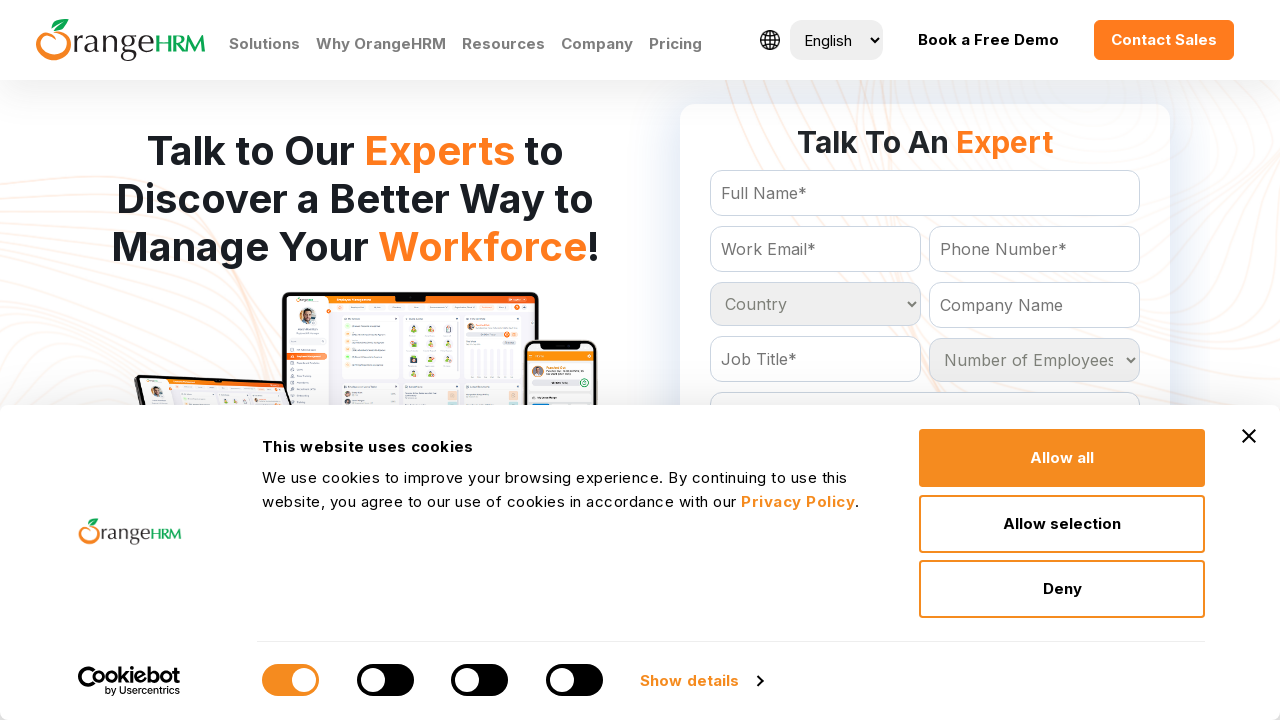

Navigated to OrangeHRM contact sales page
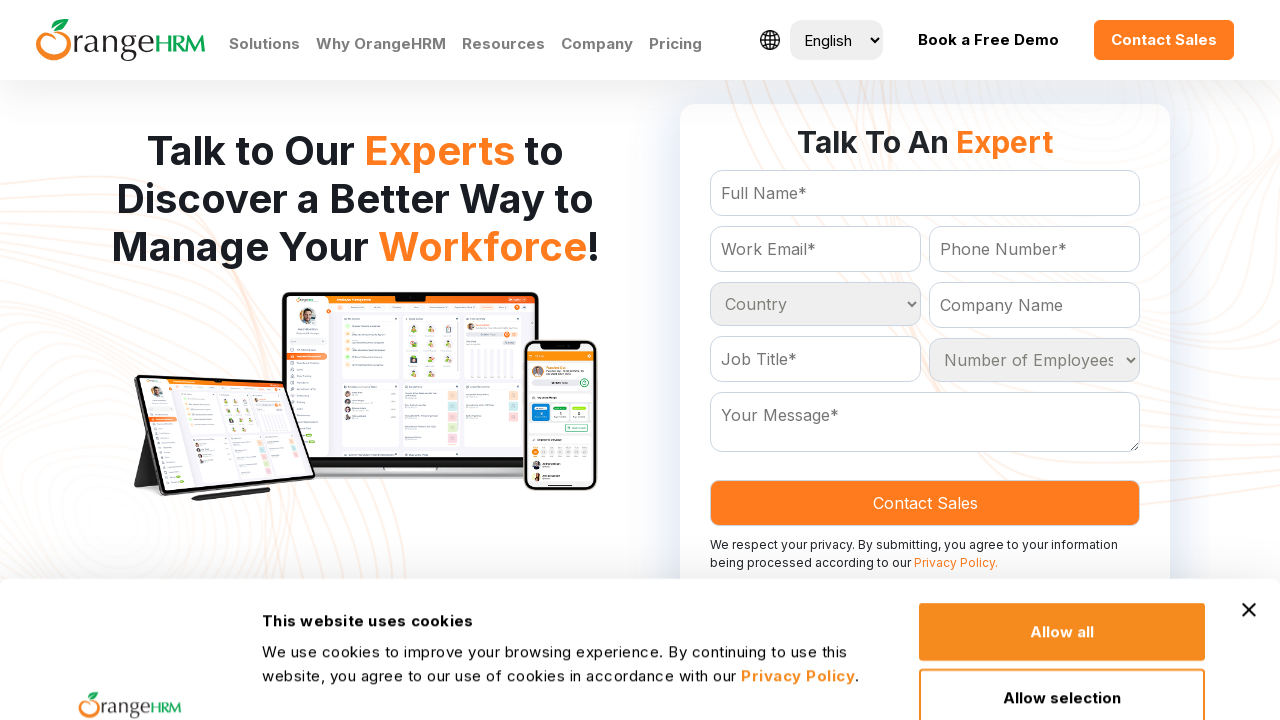

Waited for navigation links to be present on the page
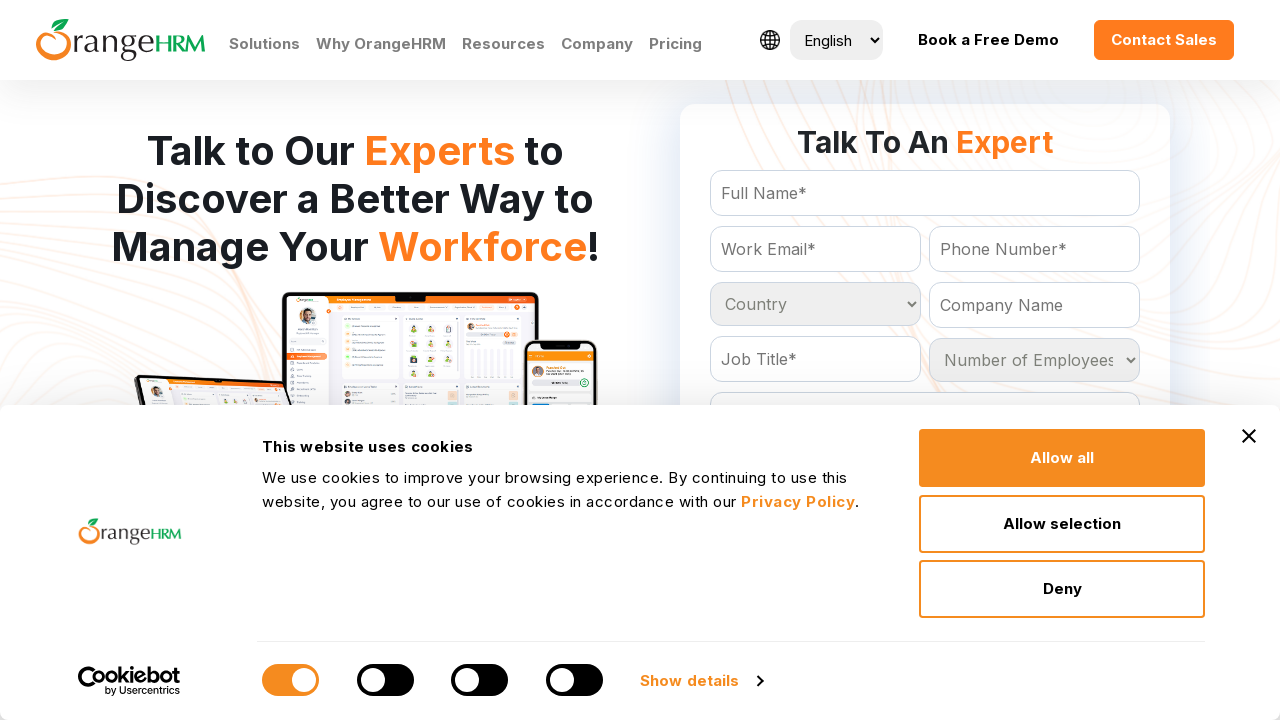

Located all navigation links on the page
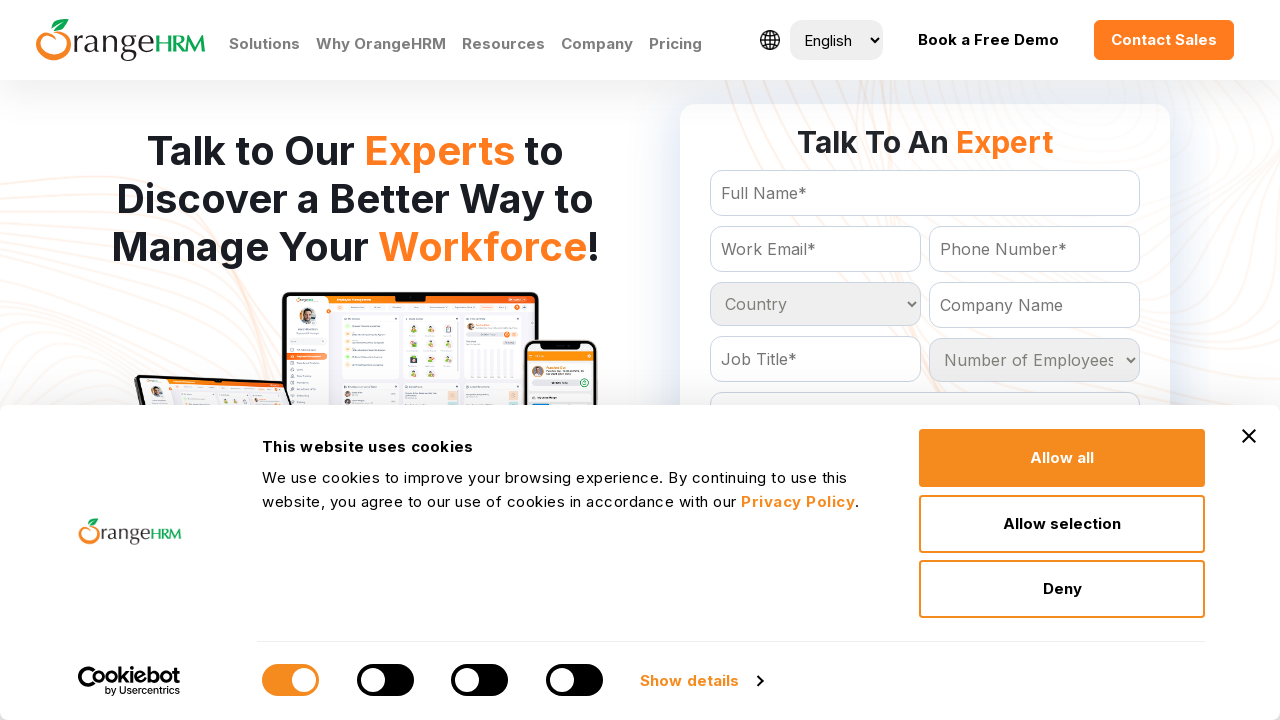

Verified that the first navigation link is visible
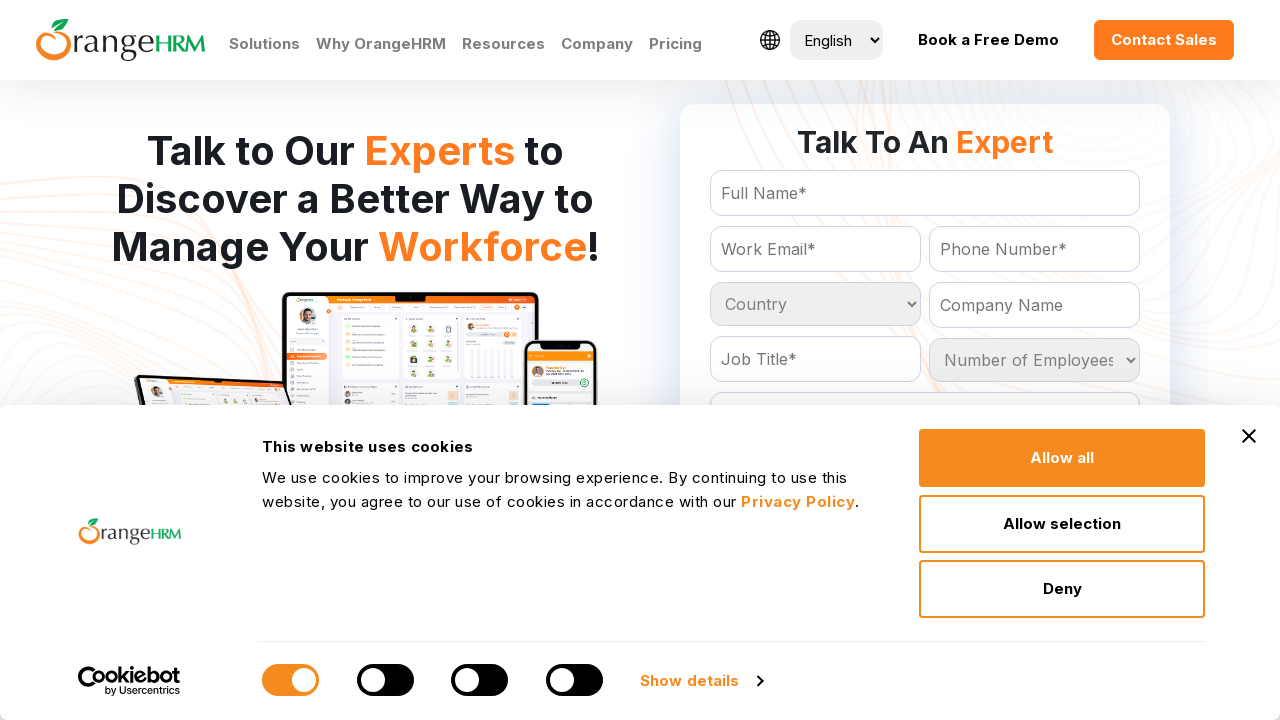

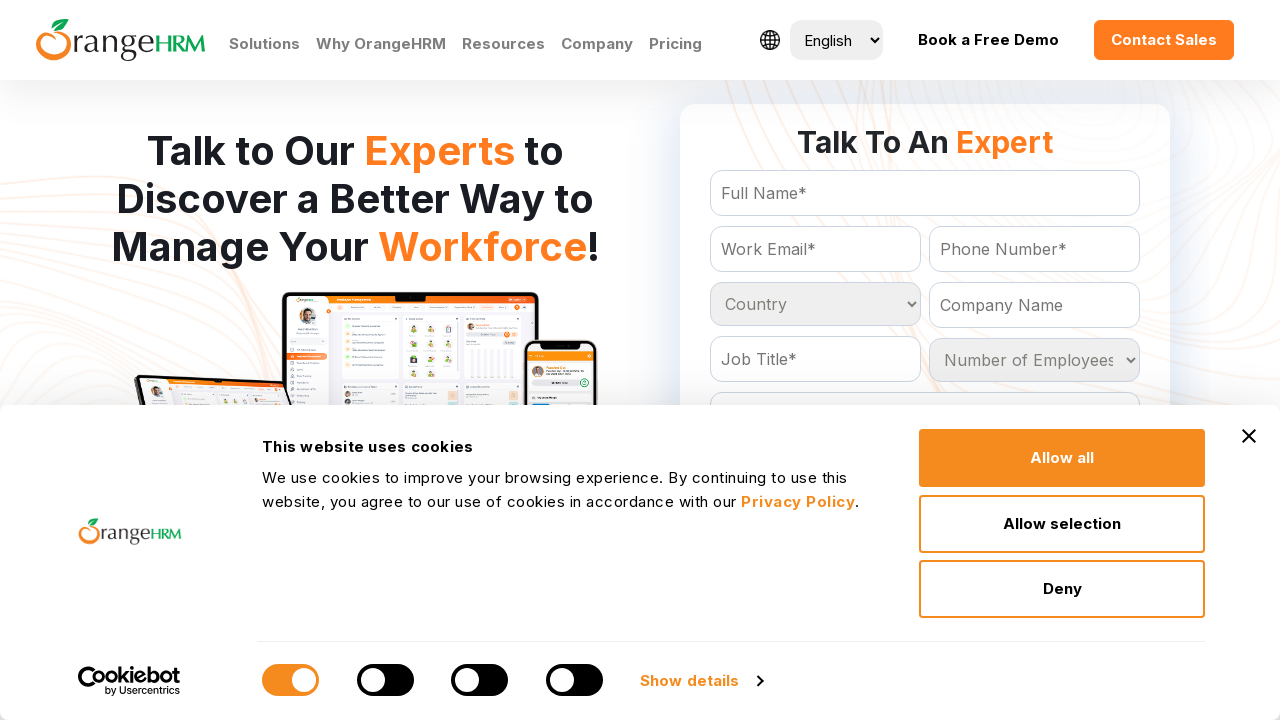